Opens the Quantra QuantInsti home page and verifies it loads successfully

Starting URL: https://quantra.quantinsti.com/

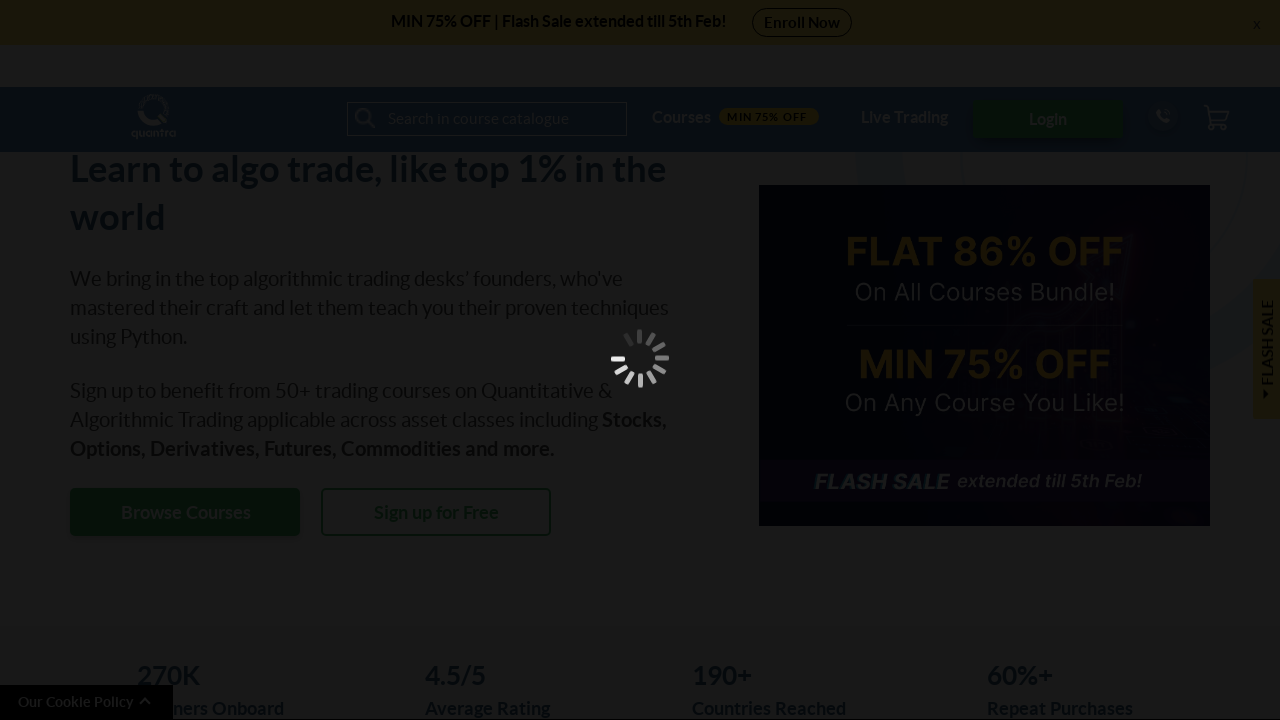

Waited for DOM content to load on Quantra home page
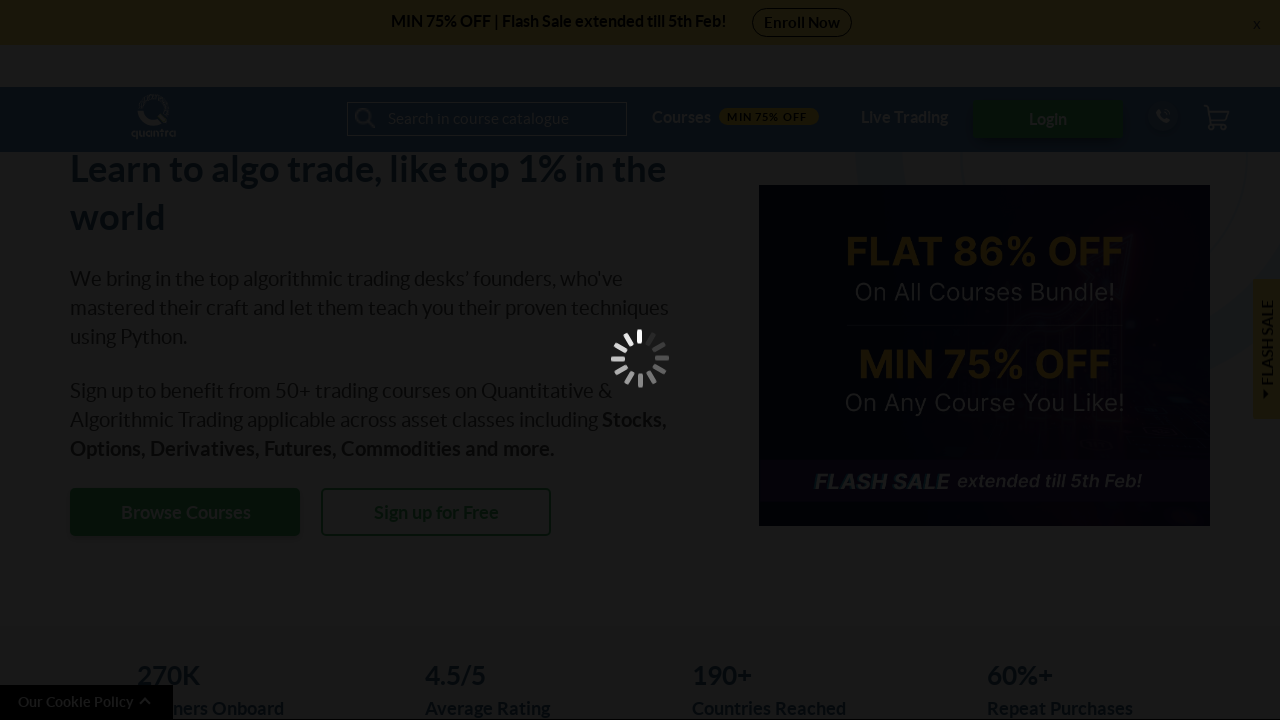

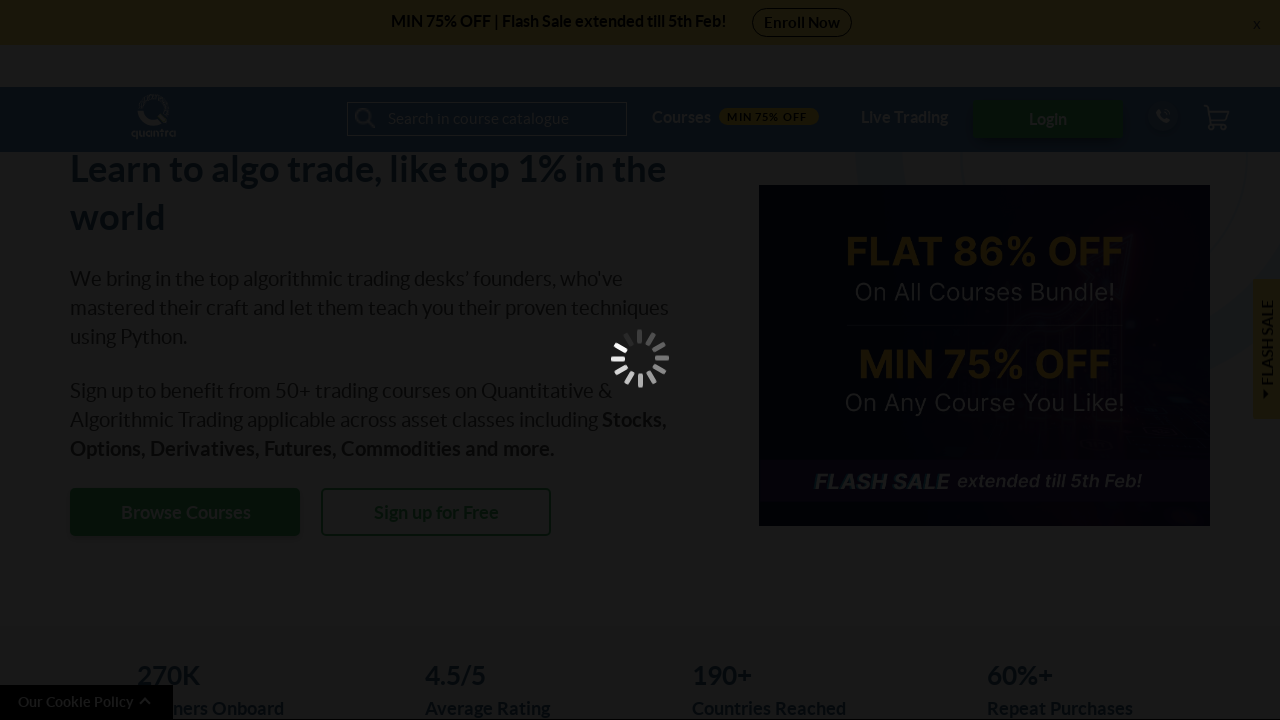